Tests basic todo creation by typing a todo item, pressing Enter to submit, and verifying the todo appears in the list

Starting URL: http://todomvc4tasj.herokuapp.com/

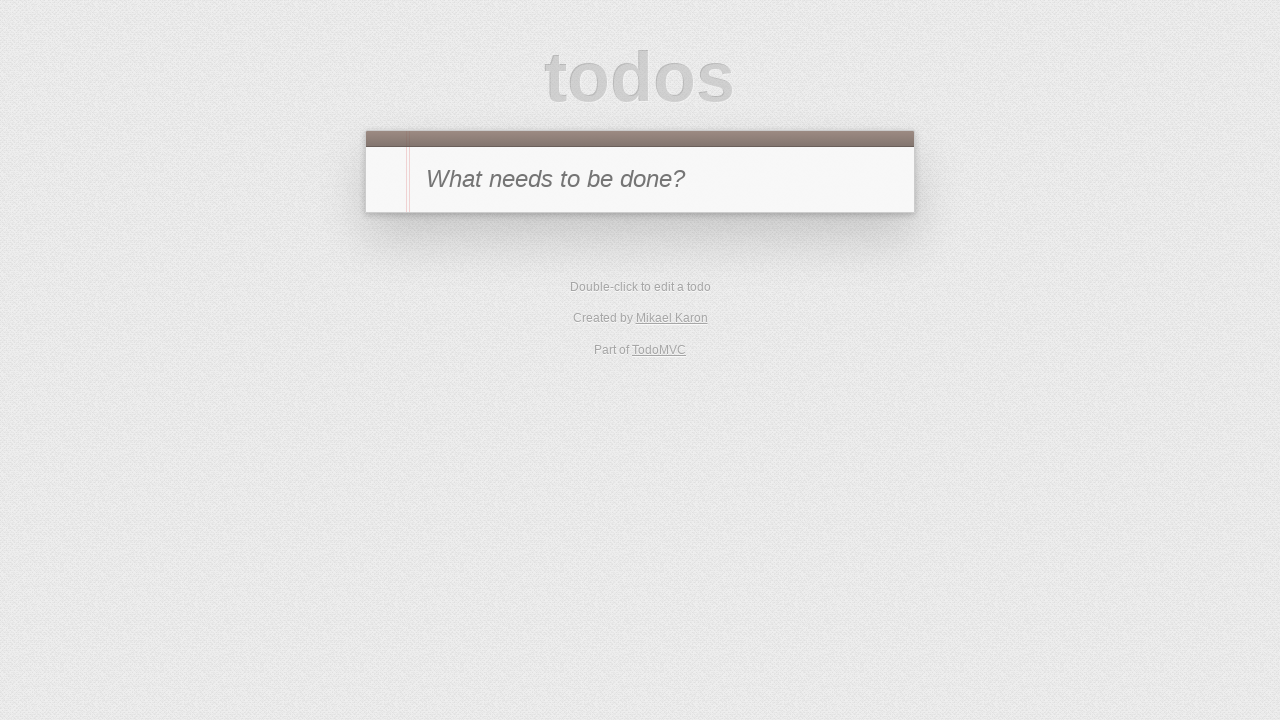

Typed 'a' into the new todo input field on #new-todo
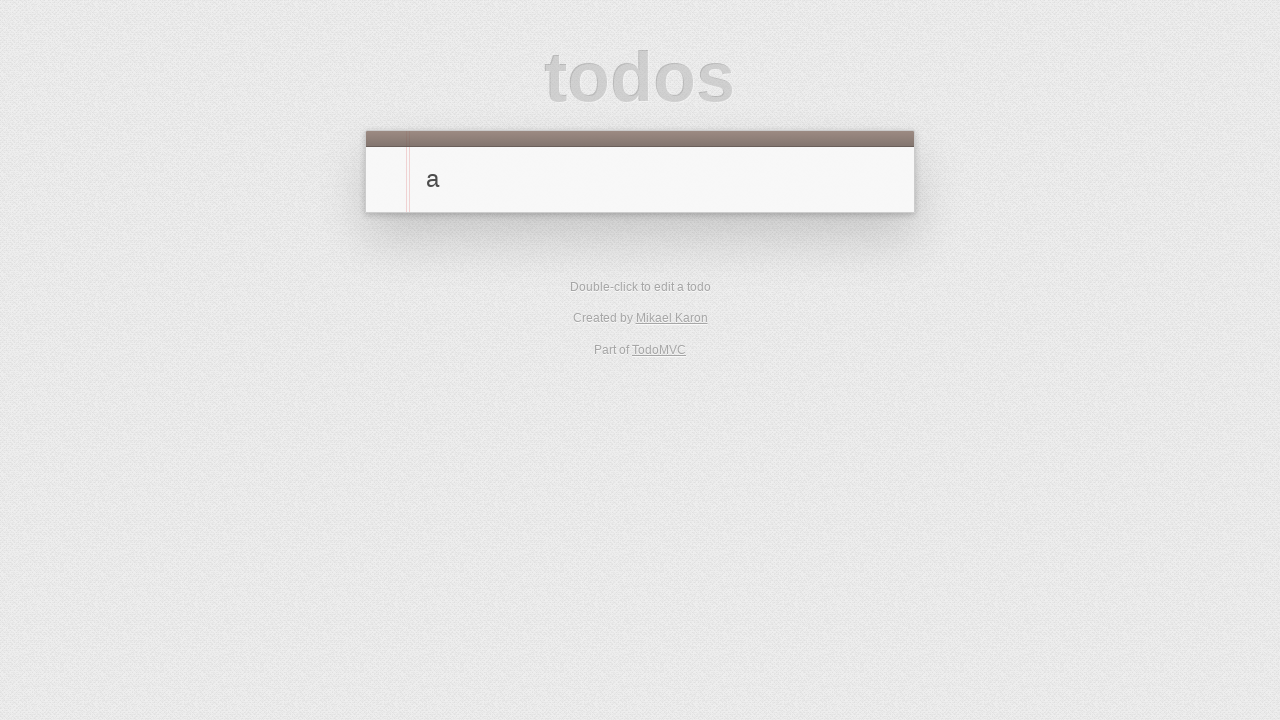

Pressed Enter to submit the todo item on #new-todo
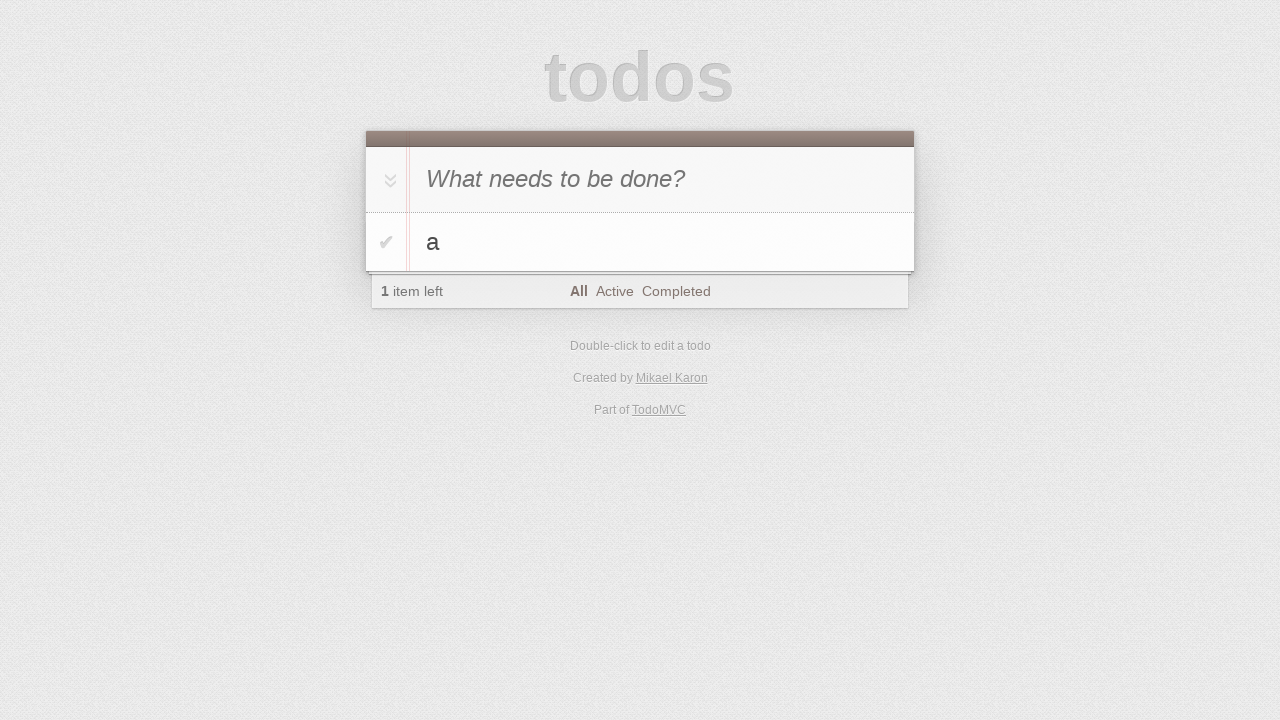

Todo item appeared in the list
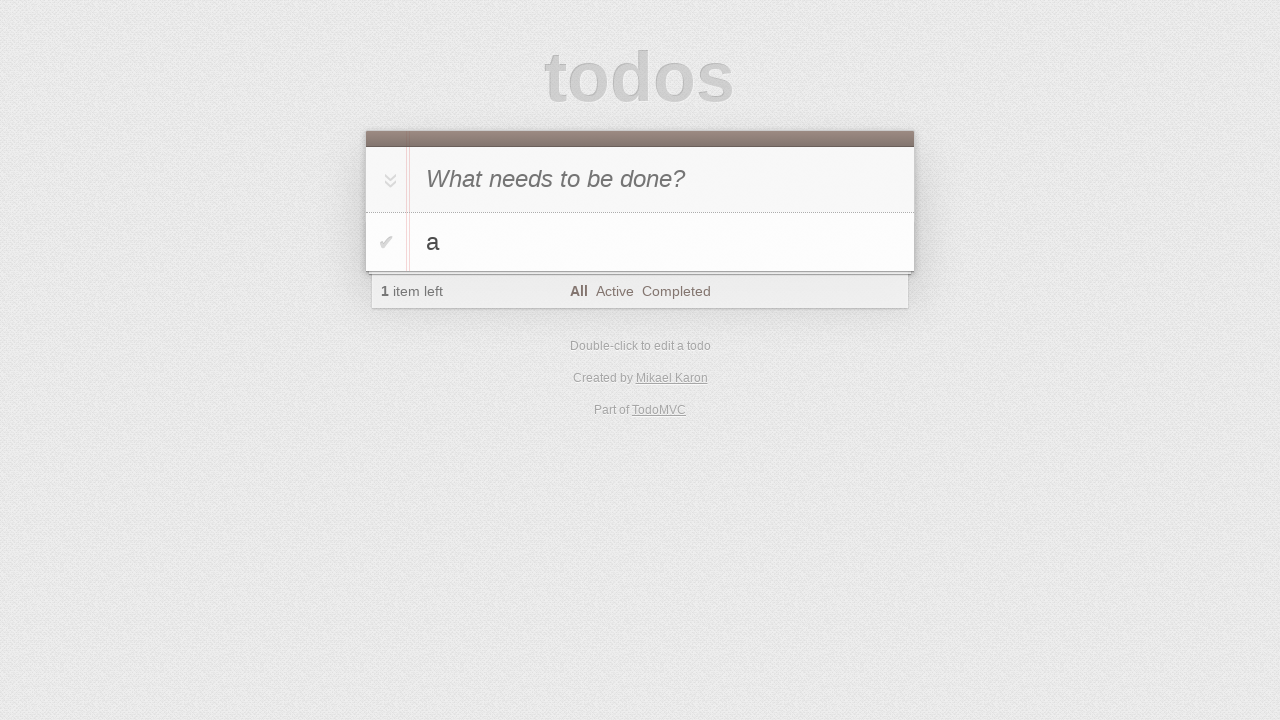

Verified that the input field was cleared after submission
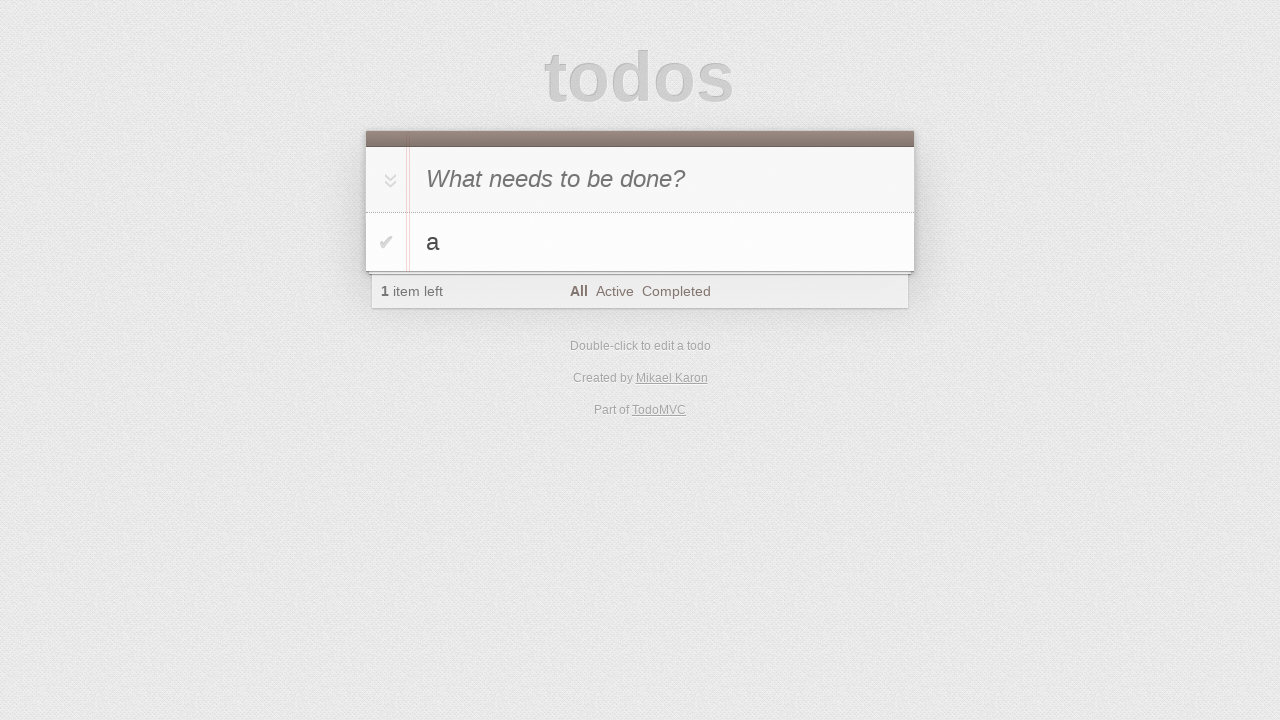

Verified that the todo item text is 'a'
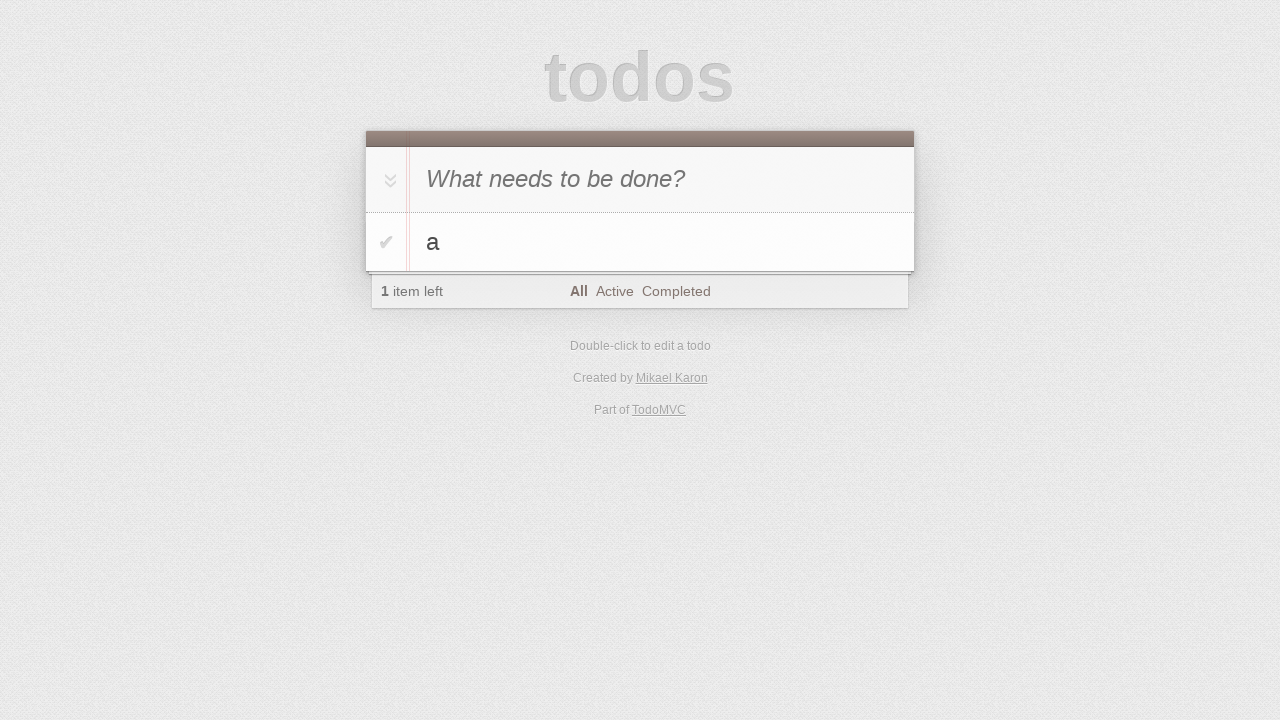

Verified that exactly one todo item exists in the list
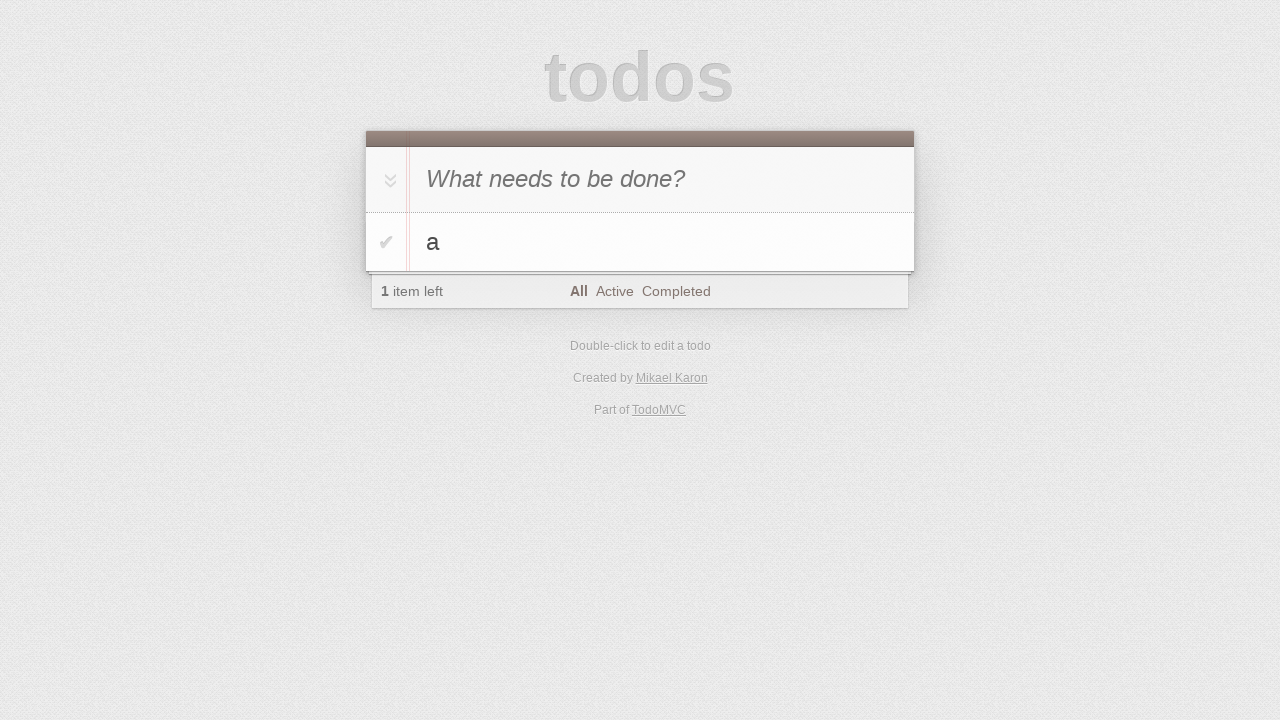

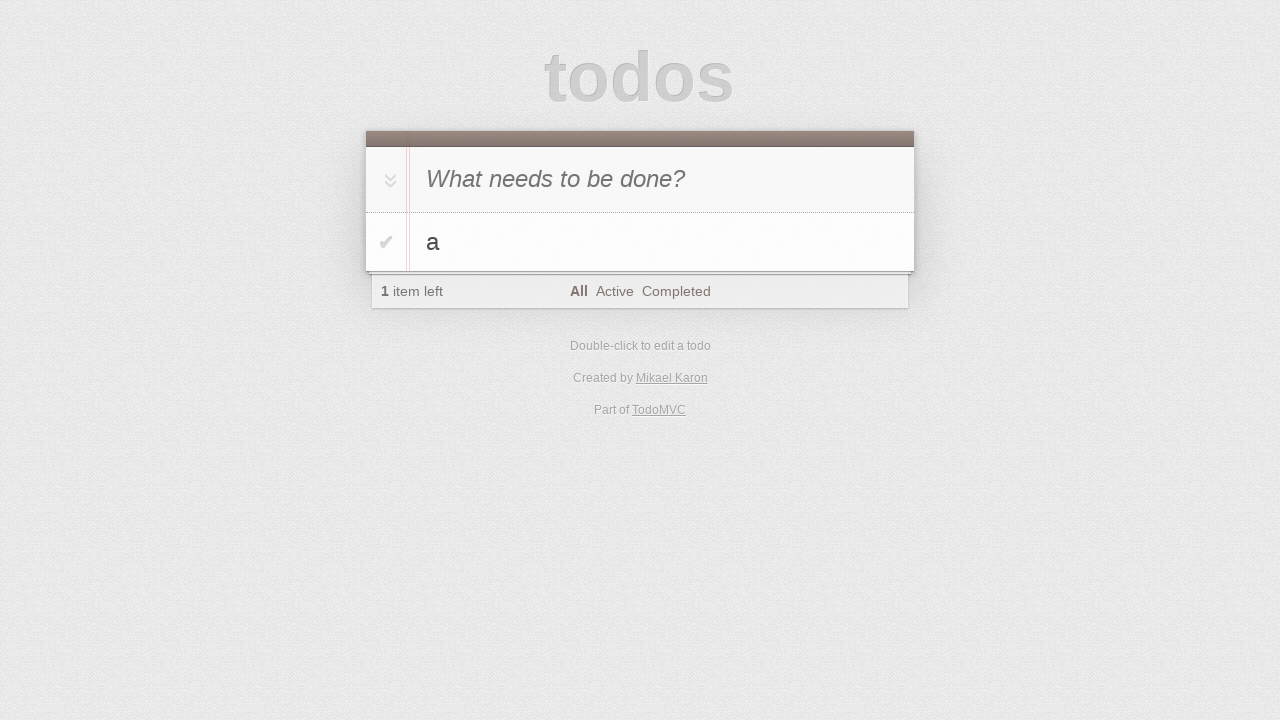